Tests radio button handling by navigating to an HTML tutorial page and selecting the third radio button option from a group of citizenship radio buttons

Starting URL: https://tutorialehtml.com/en/html-tutorial-radio-buttons/

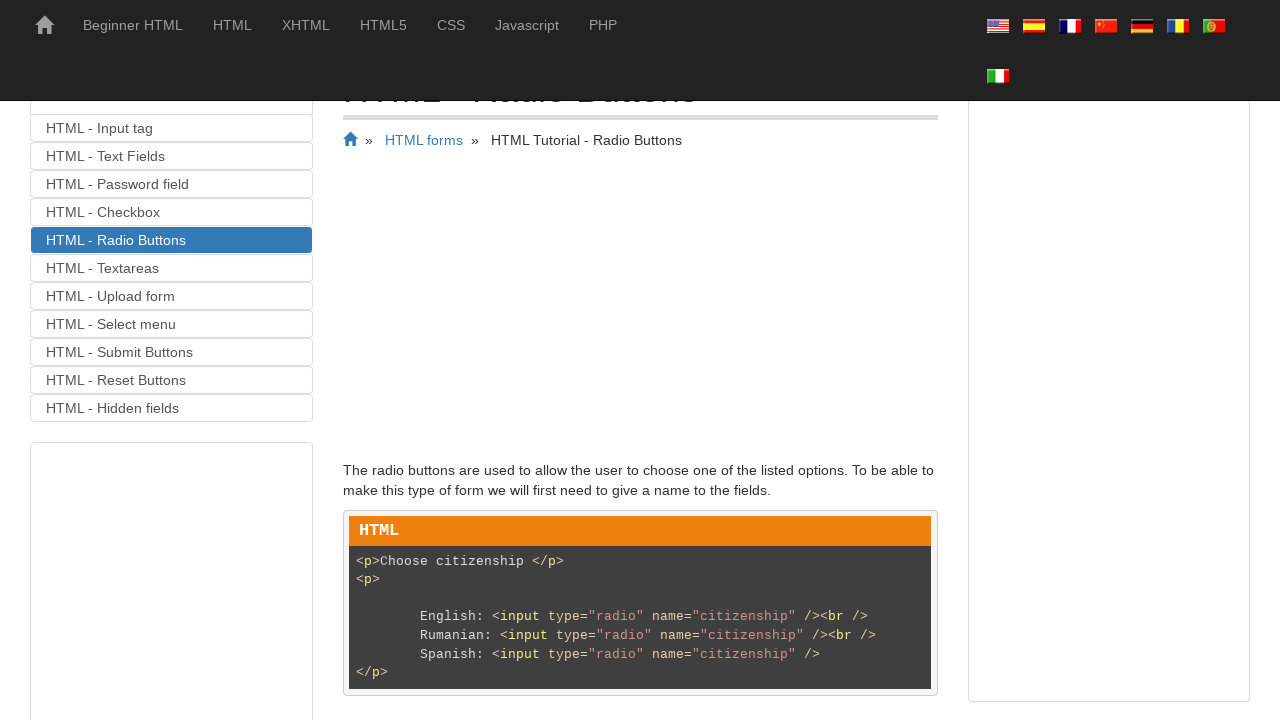

Waited for citizenship radio buttons to load on the page
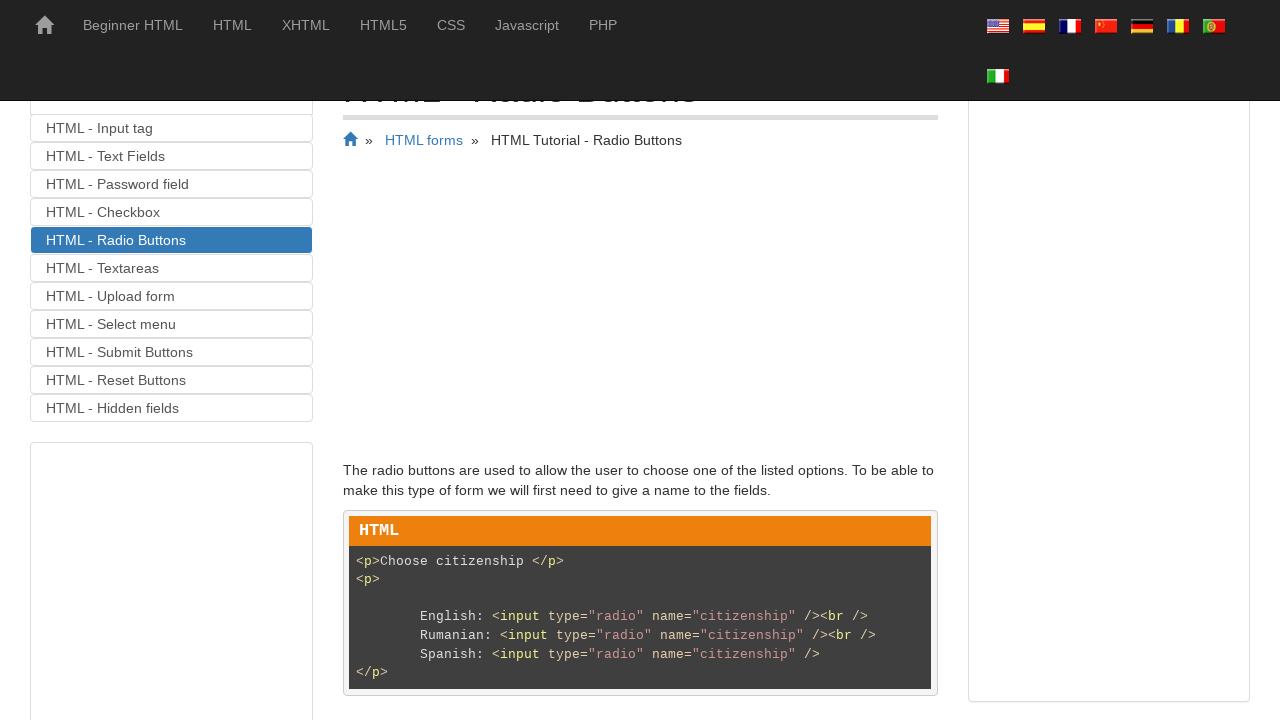

Located all citizenship radio button elements
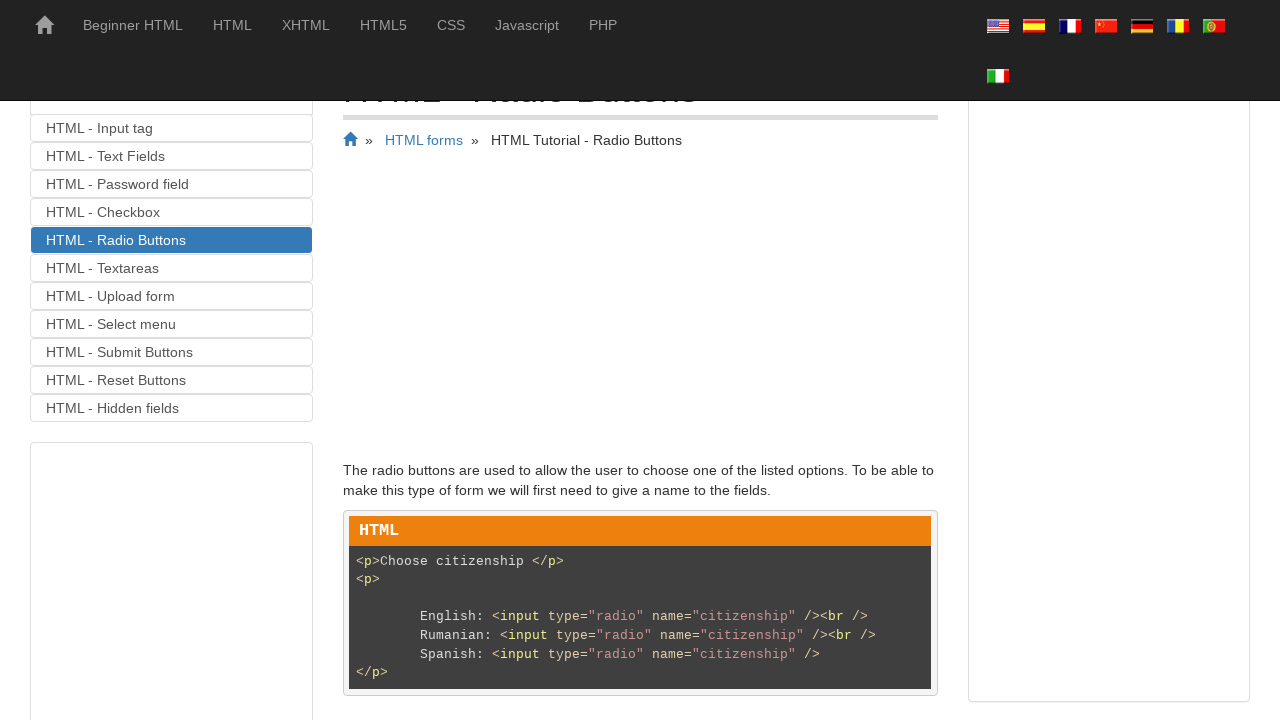

Selected the third citizenship radio button option at (428, 361) on input[name='citizenship'] >> nth=2
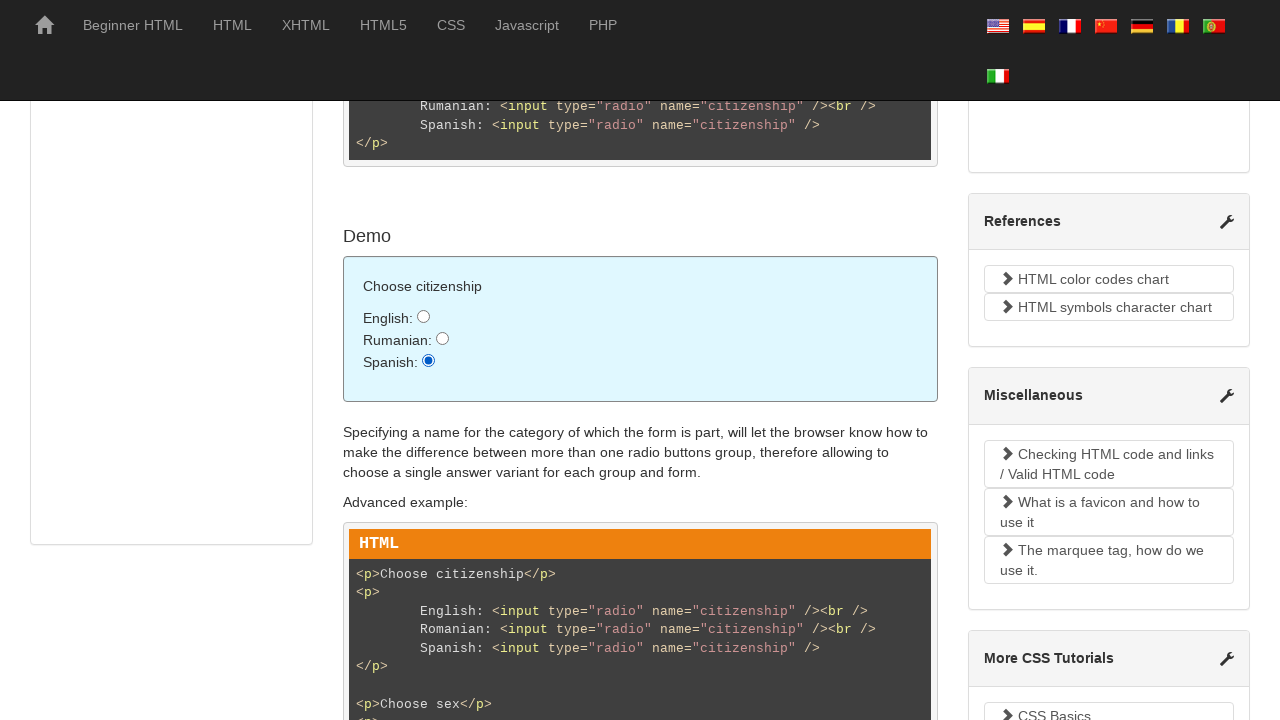

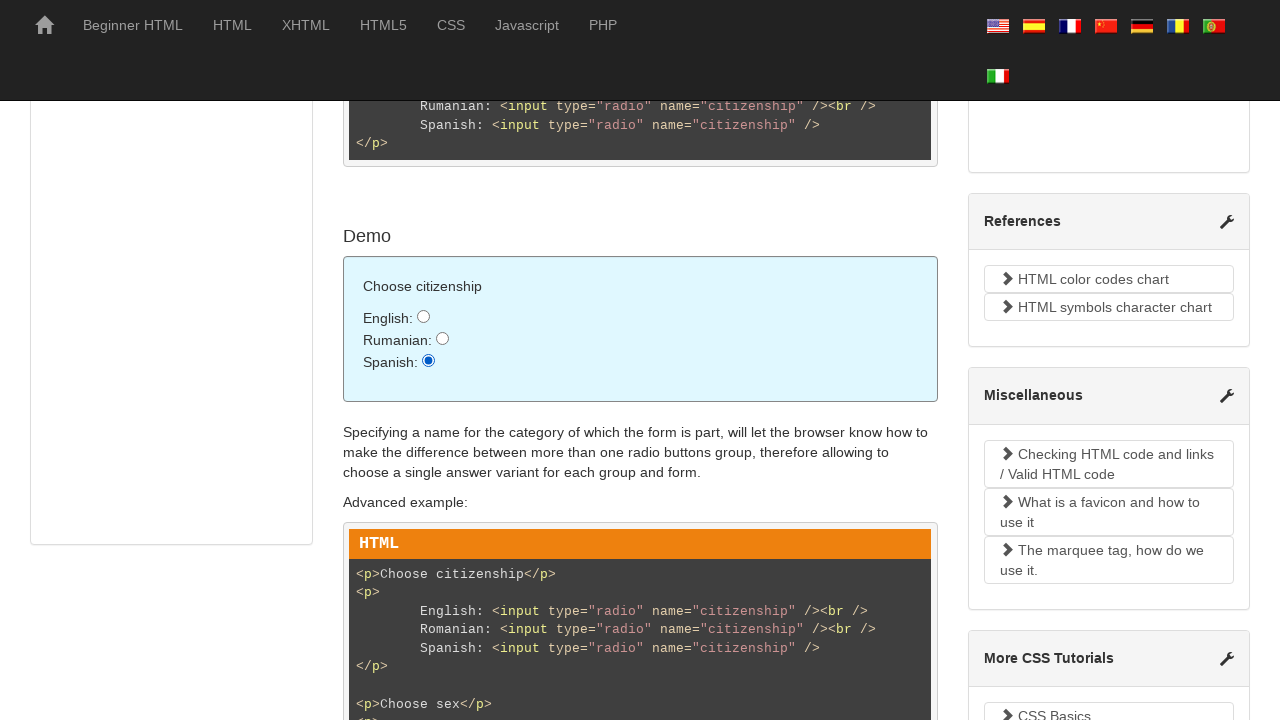